Tests the JavaScript Alerts page by navigating from home page and clicking each alert button

Starting URL: https://the-internet.herokuapp.com/

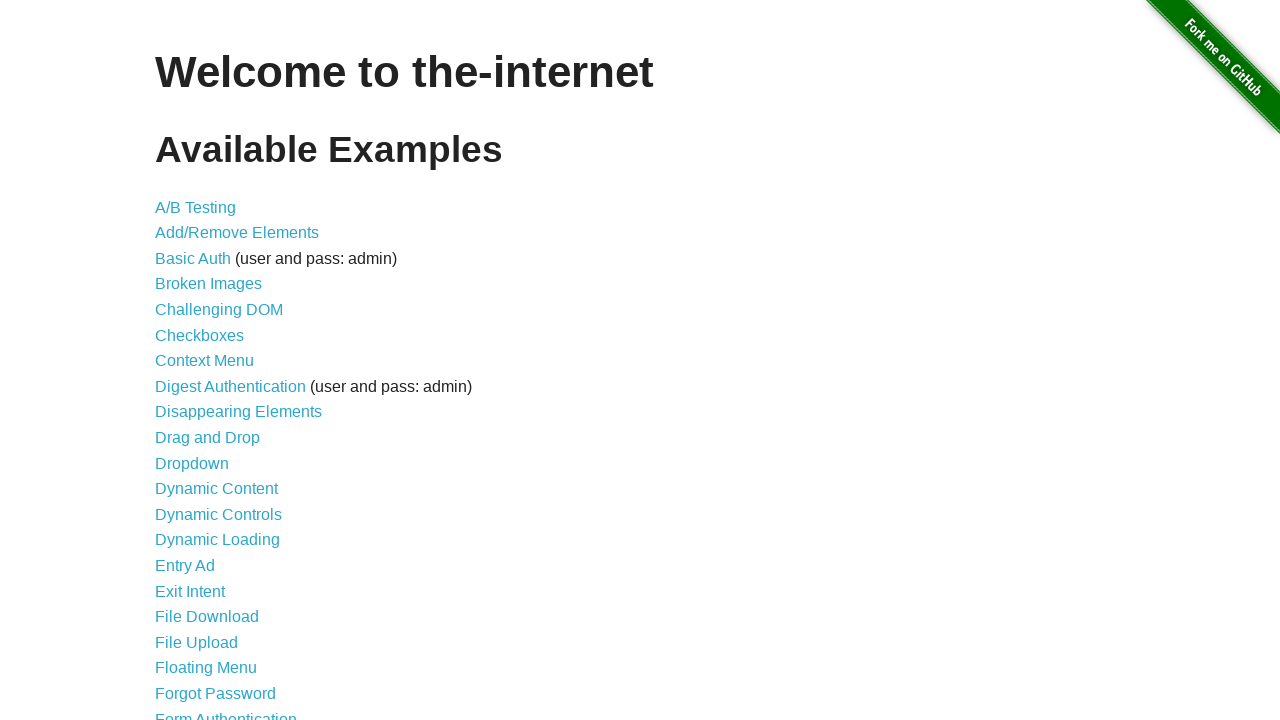

Home page loaded and list items are visible
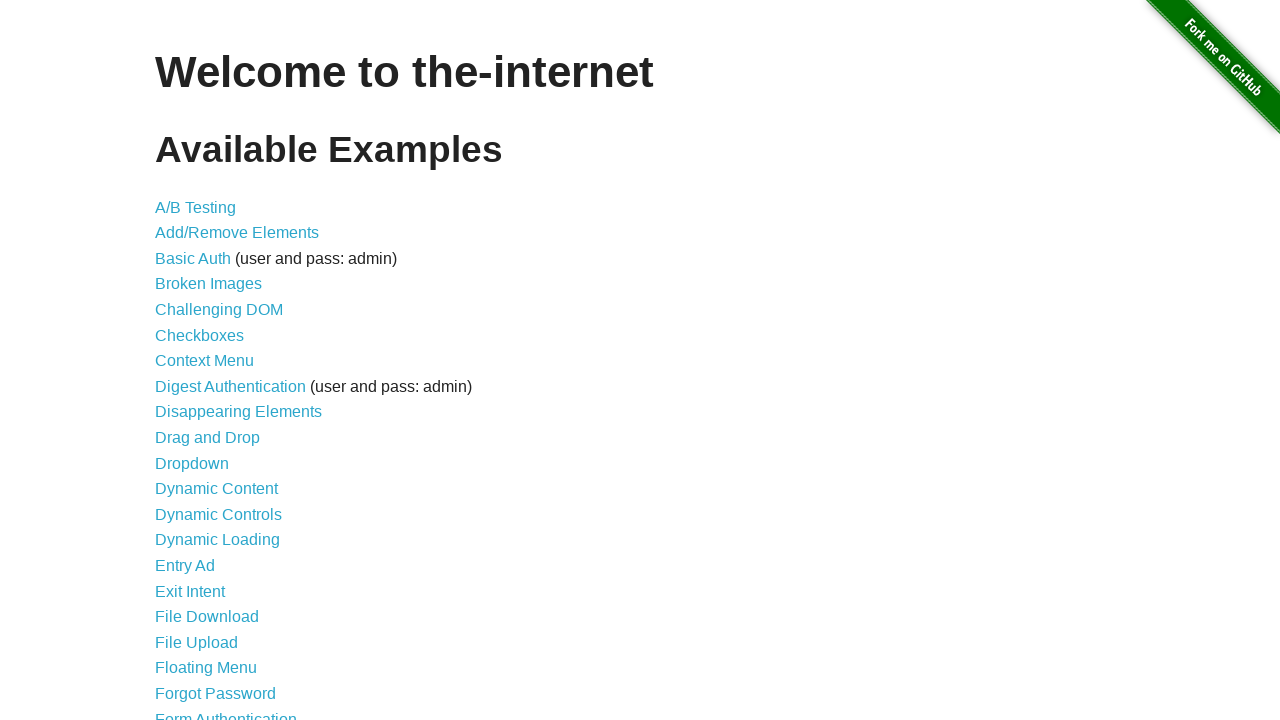

Located JavaScript Alerts link
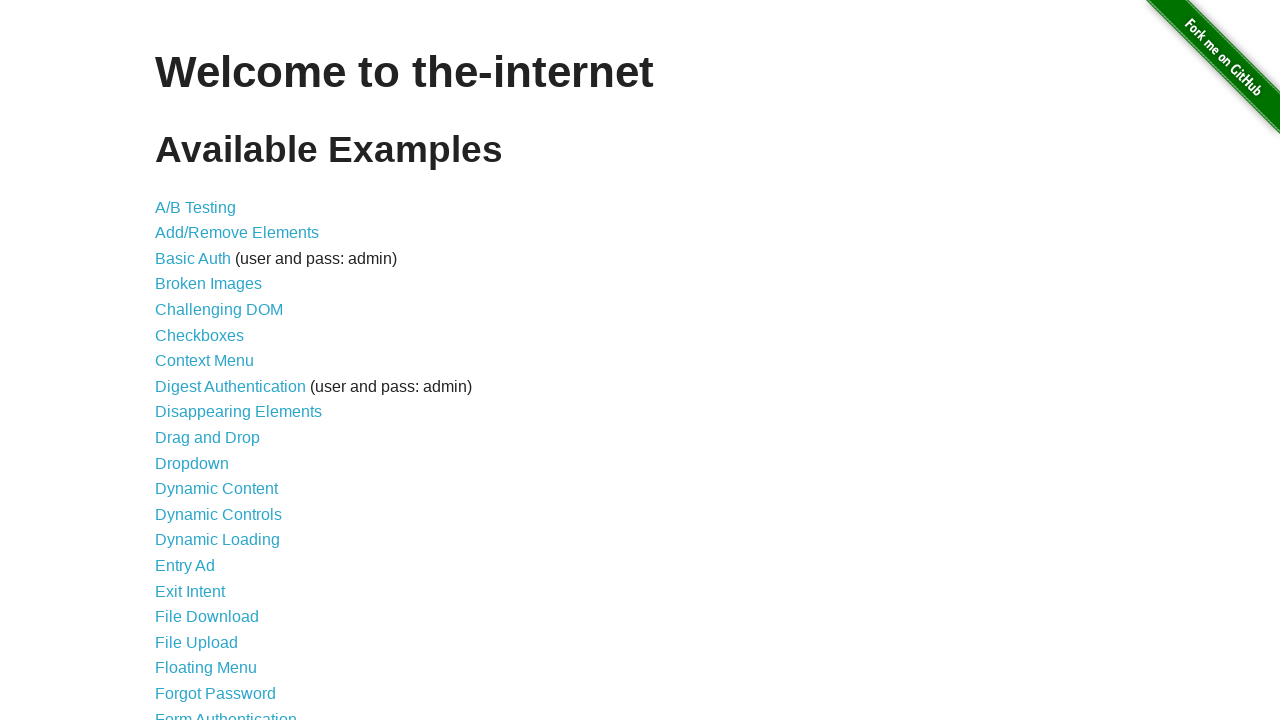

Scrolled JavaScript Alerts link into view
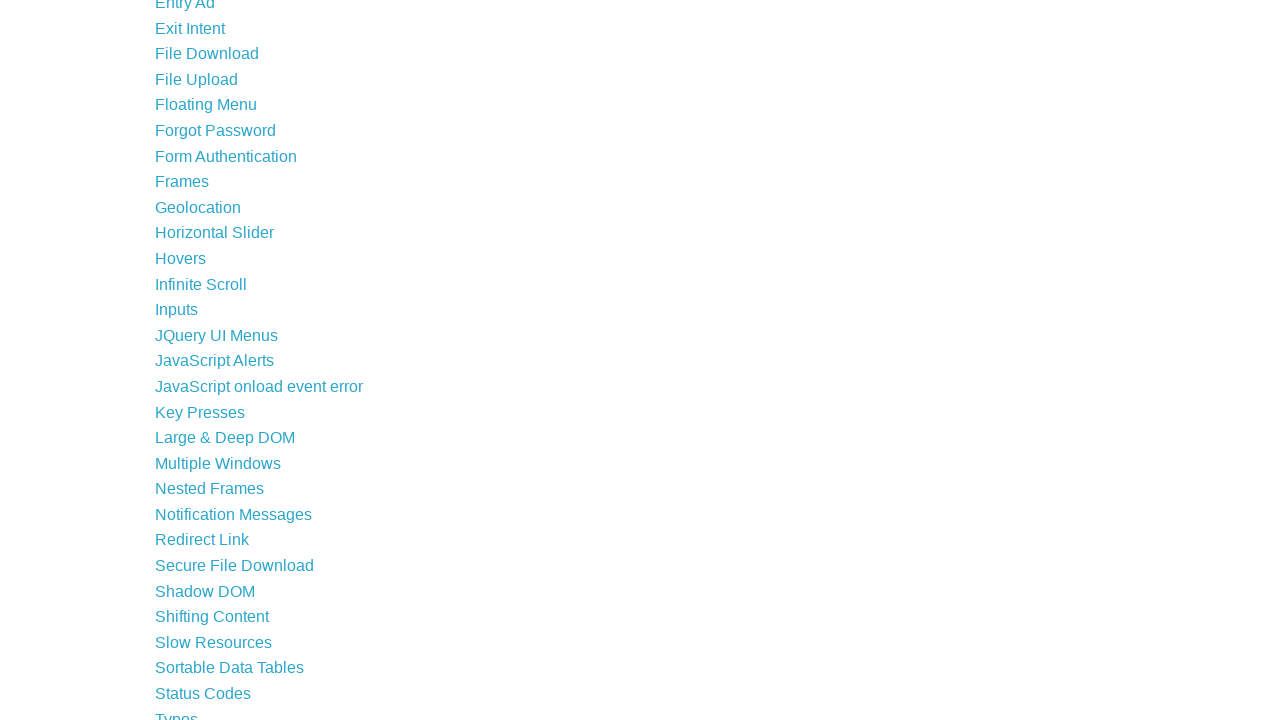

Clicked on JavaScript Alerts link at (214, 361) on internal:role=link[name="JavaScript Alerts"i]
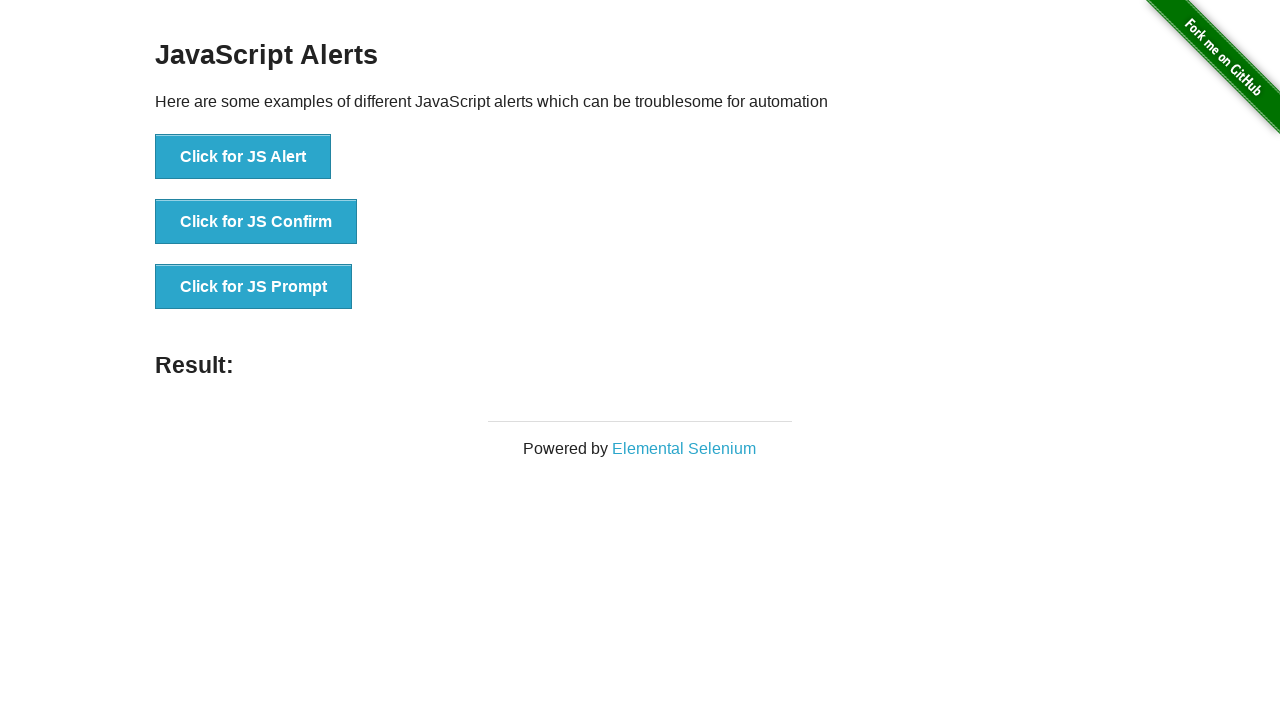

JavaScript Alerts page loaded with heading visible
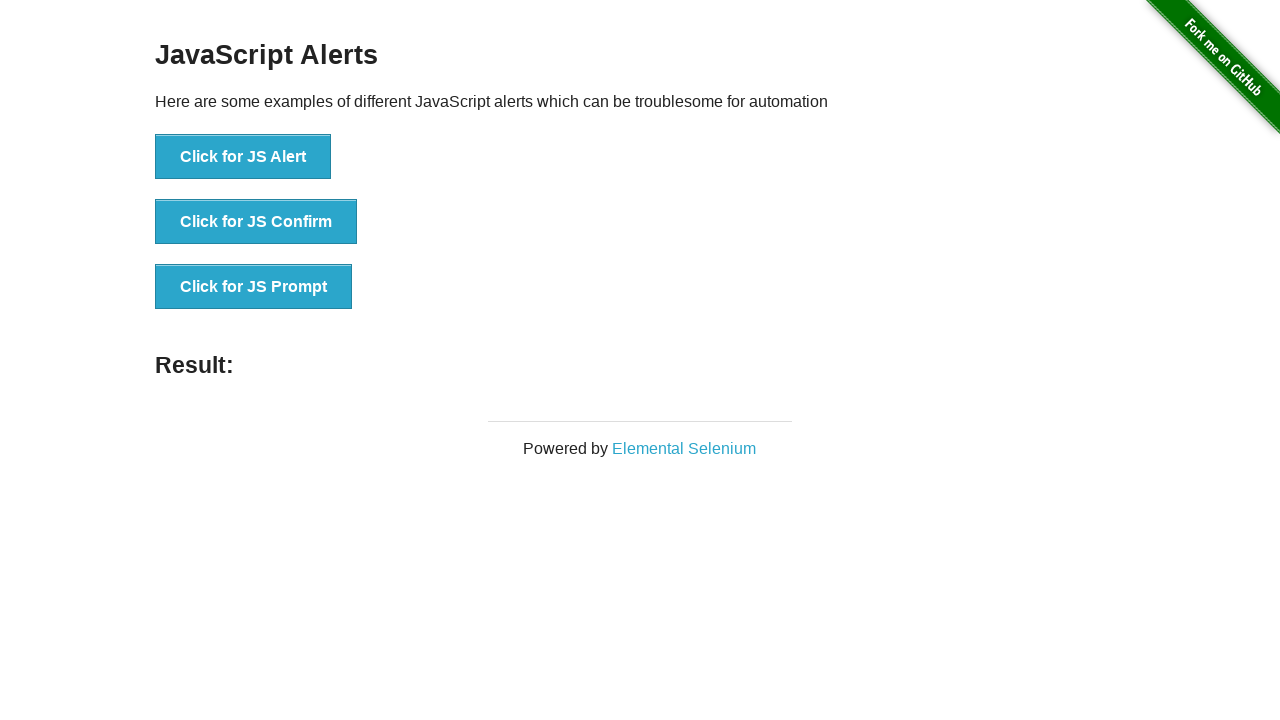

Set up dialog handler to automatically accept dialogs
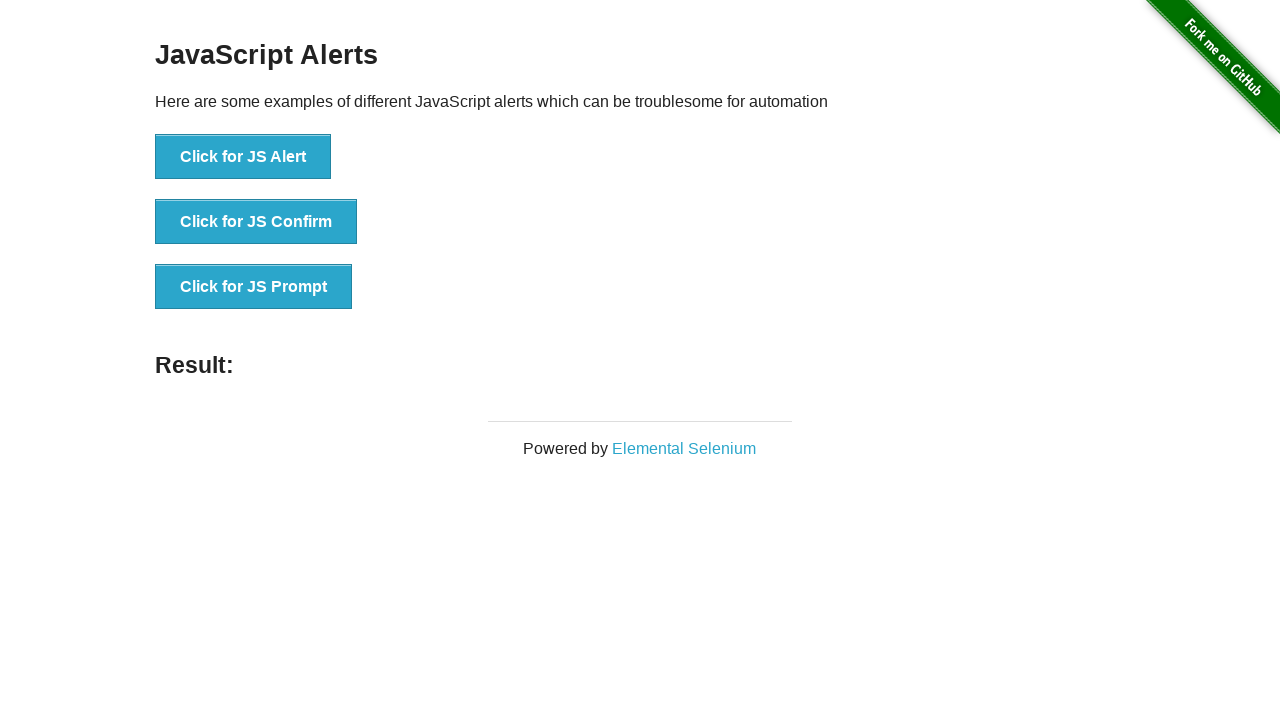

Alert button 1 is visible and ready
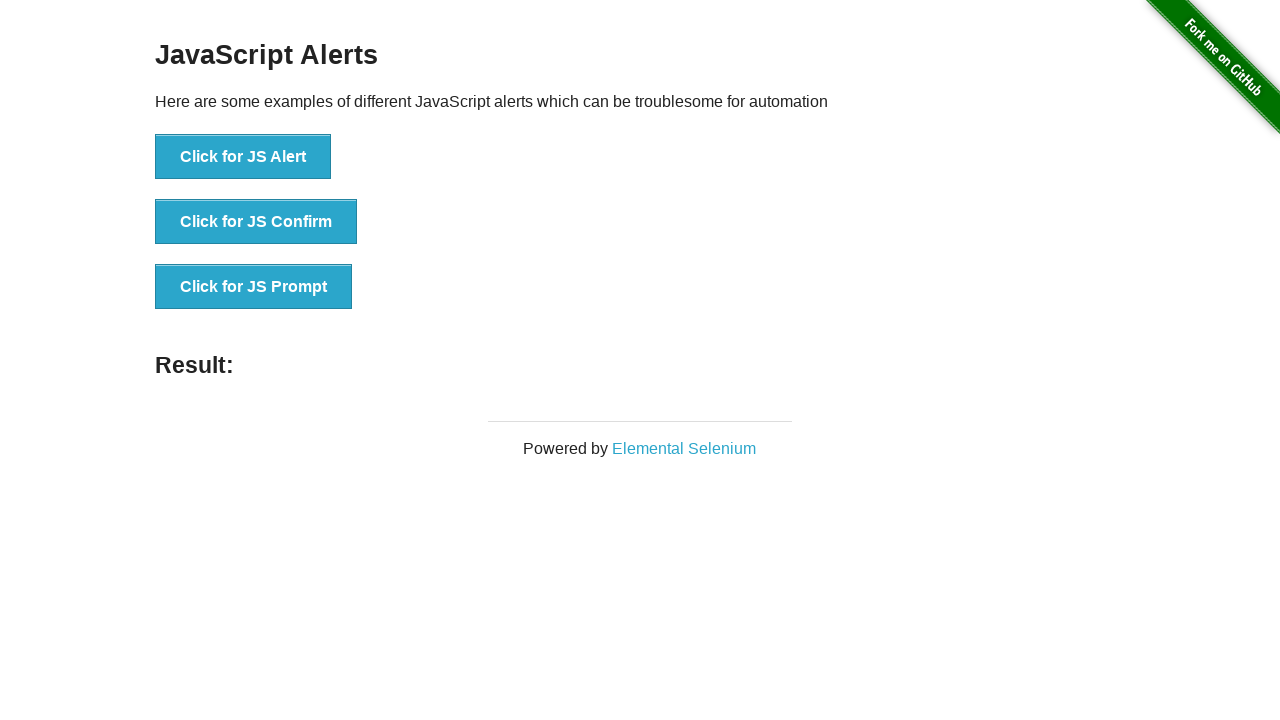

Clicked alert button 1 at (243, 157) on button >> nth=0
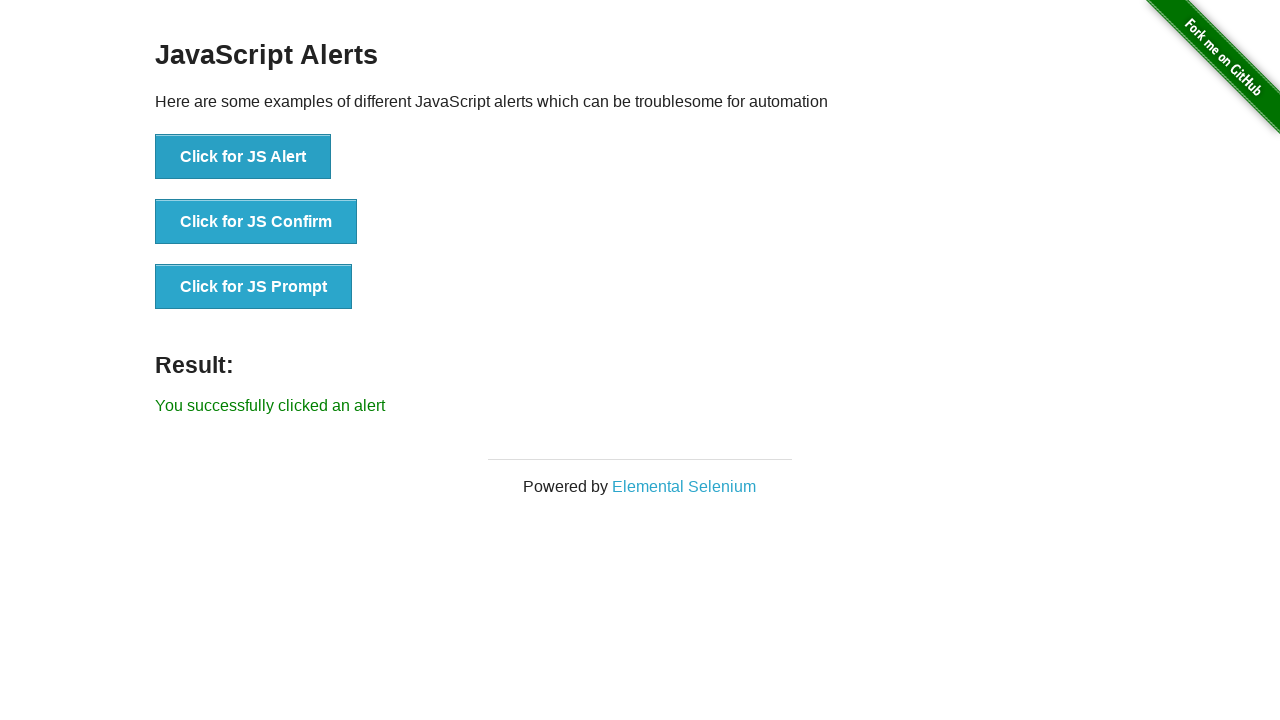

Waited 500ms for dialog handling after alert button 1
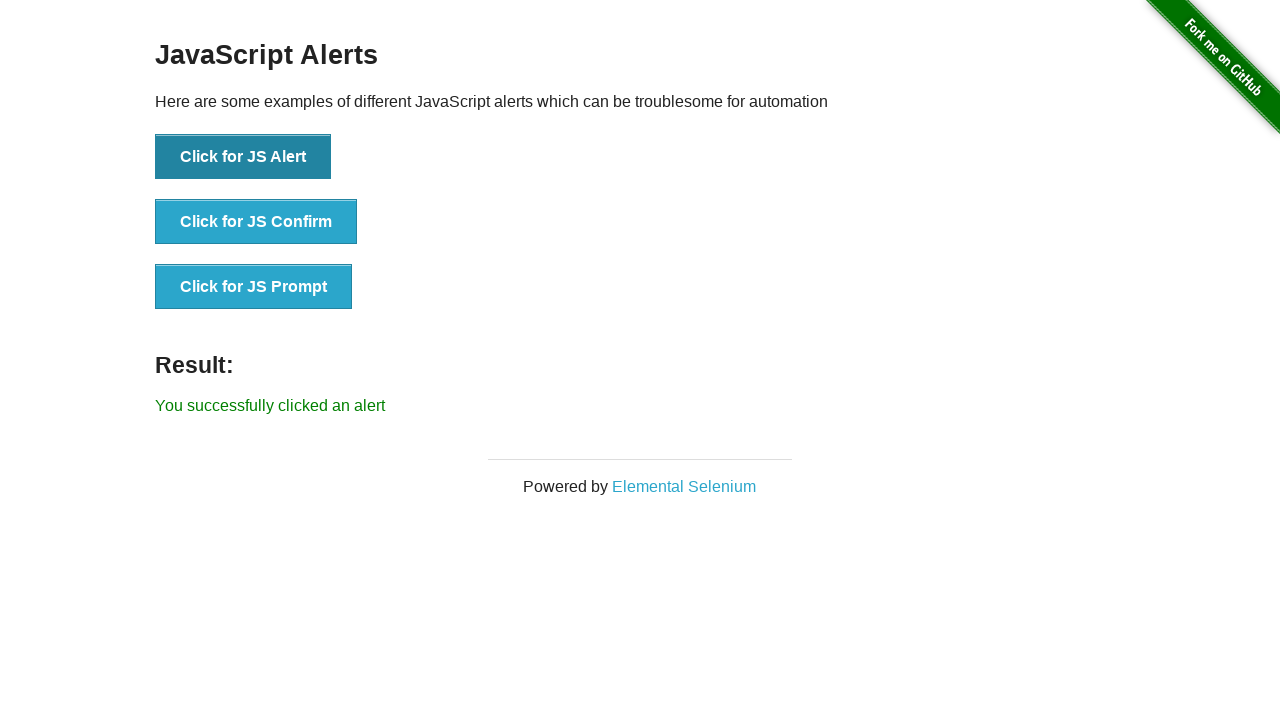

Alert button 2 is visible and ready
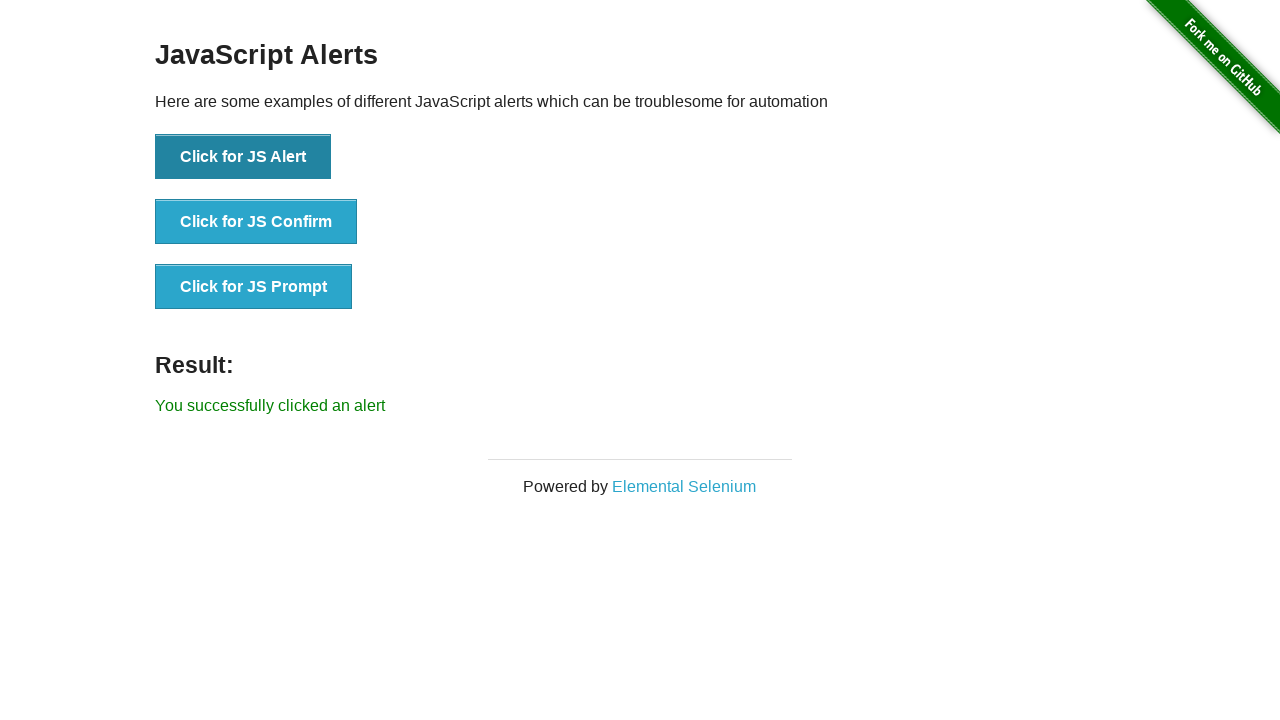

Clicked alert button 2 at (256, 222) on button >> nth=1
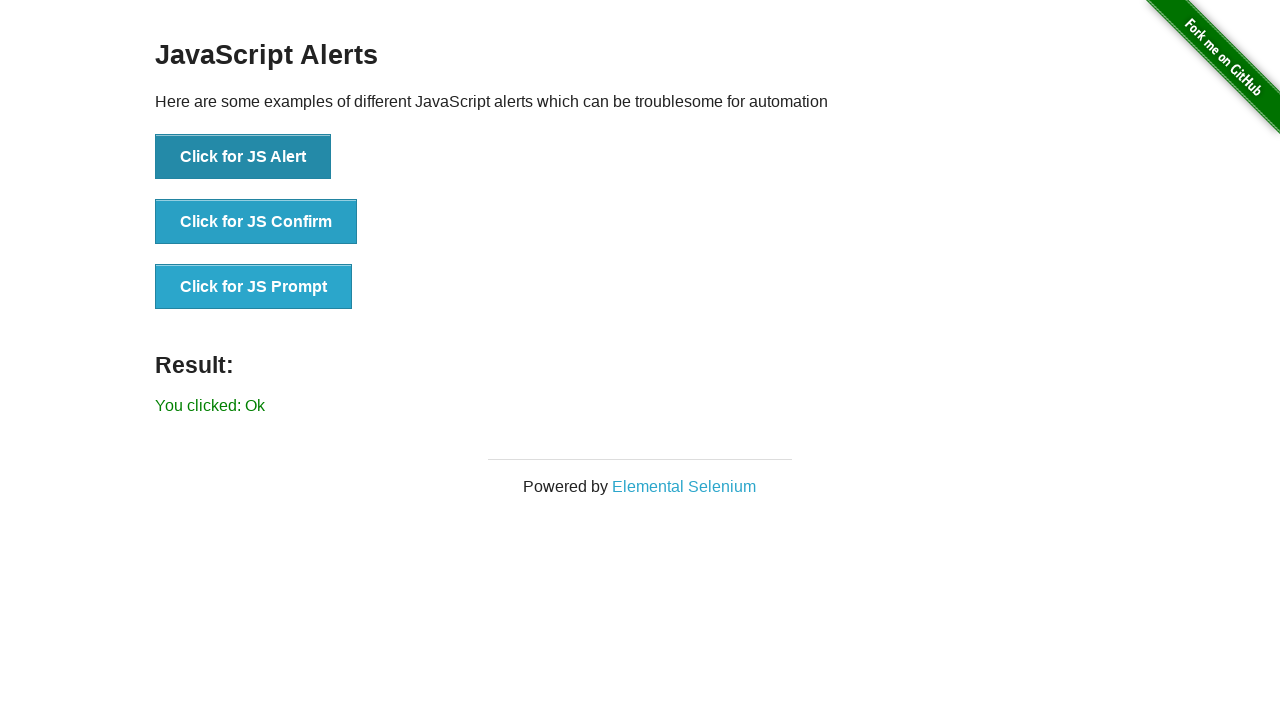

Waited 500ms for dialog handling after alert button 2
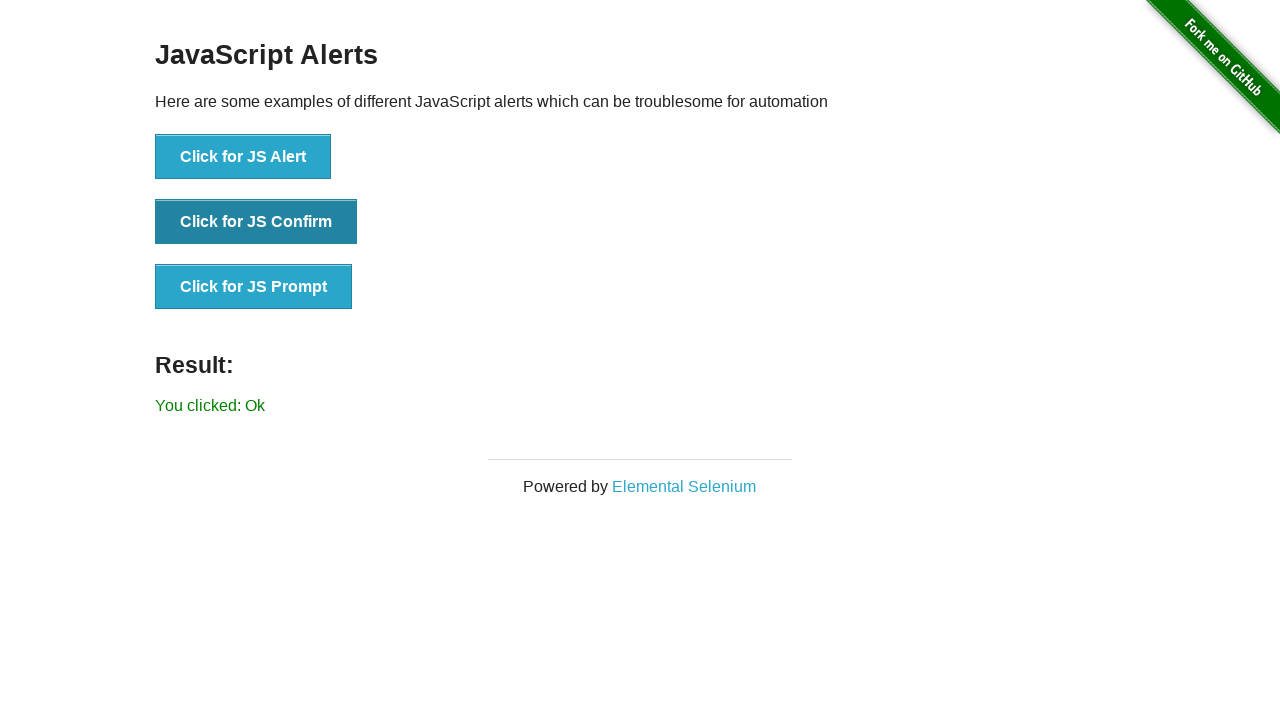

Alert button 3 is visible and ready
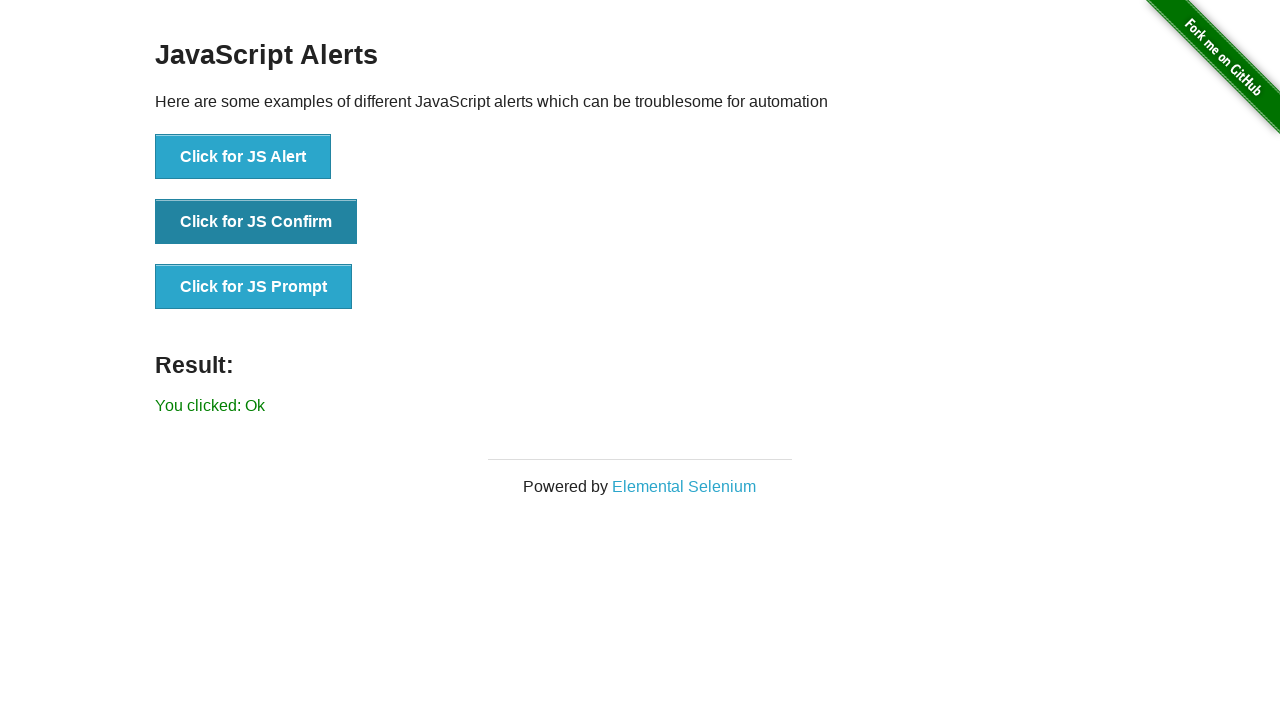

Clicked alert button 3 at (254, 287) on button >> nth=2
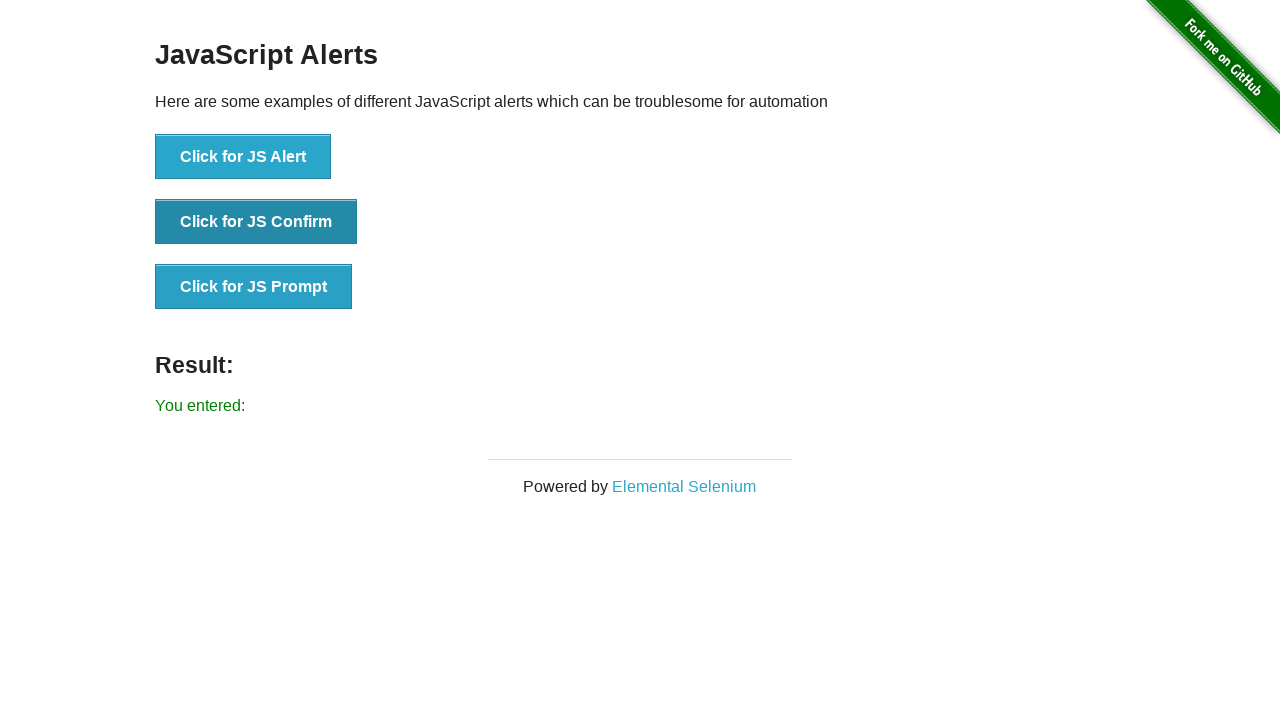

Waited 500ms for dialog handling after alert button 3
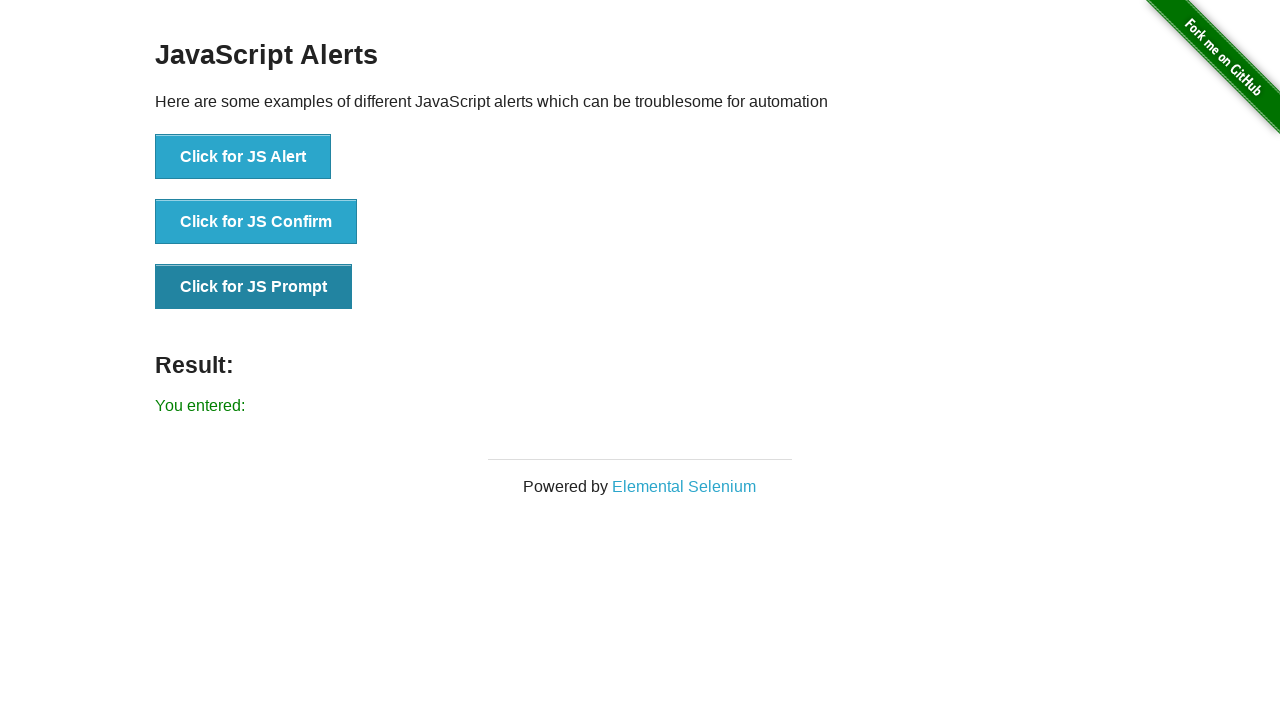

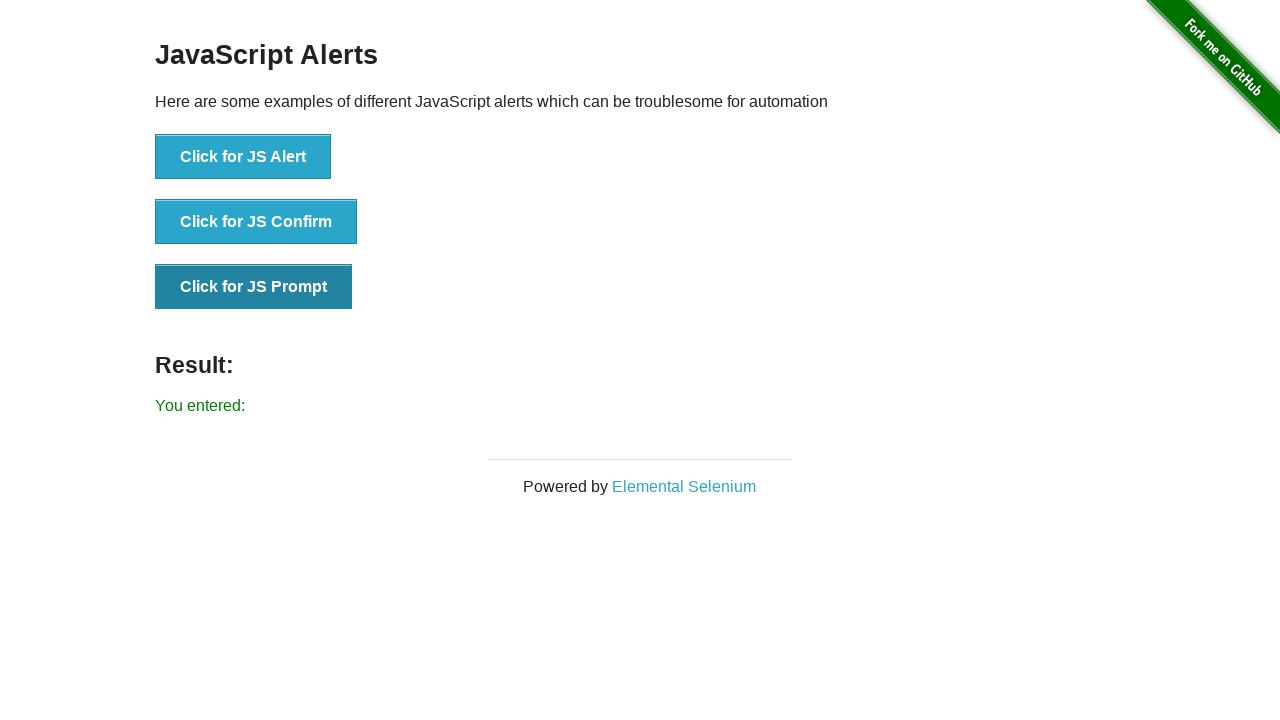